Tests successful login with valid credentials

Starting URL: https://www.saucedemo.com/

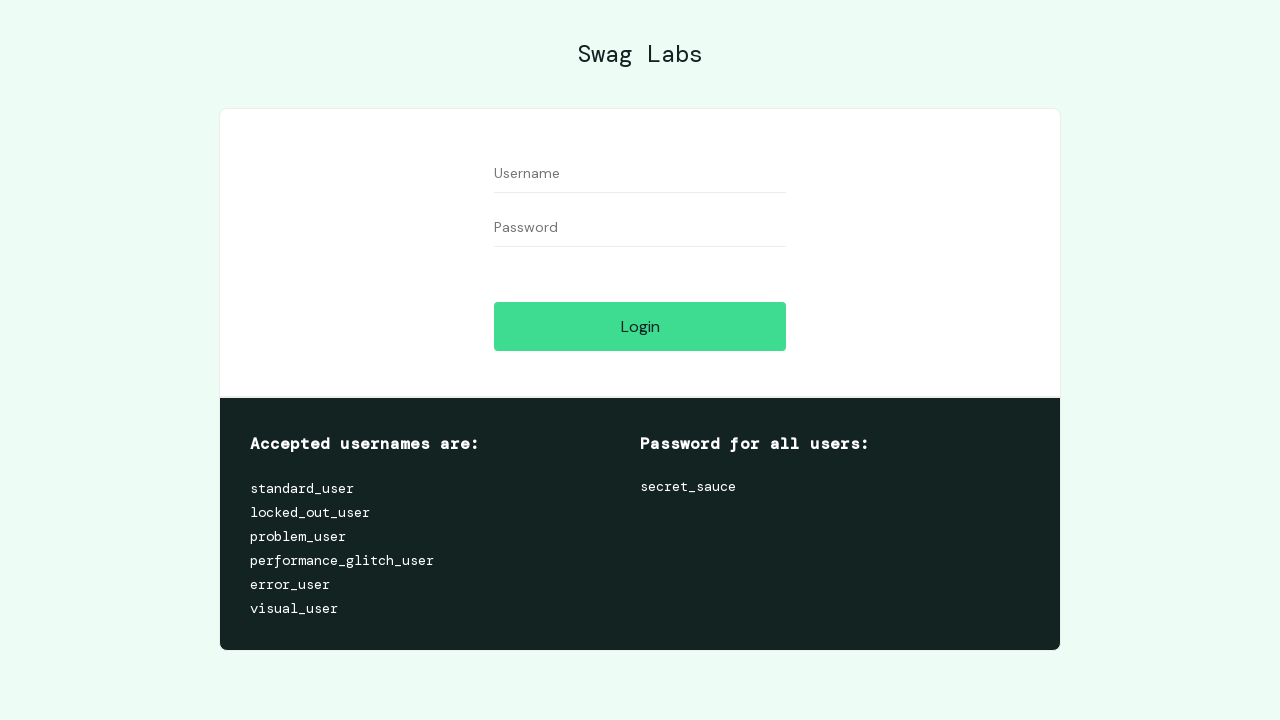

Filled username field with 'standard_user' on #user-name
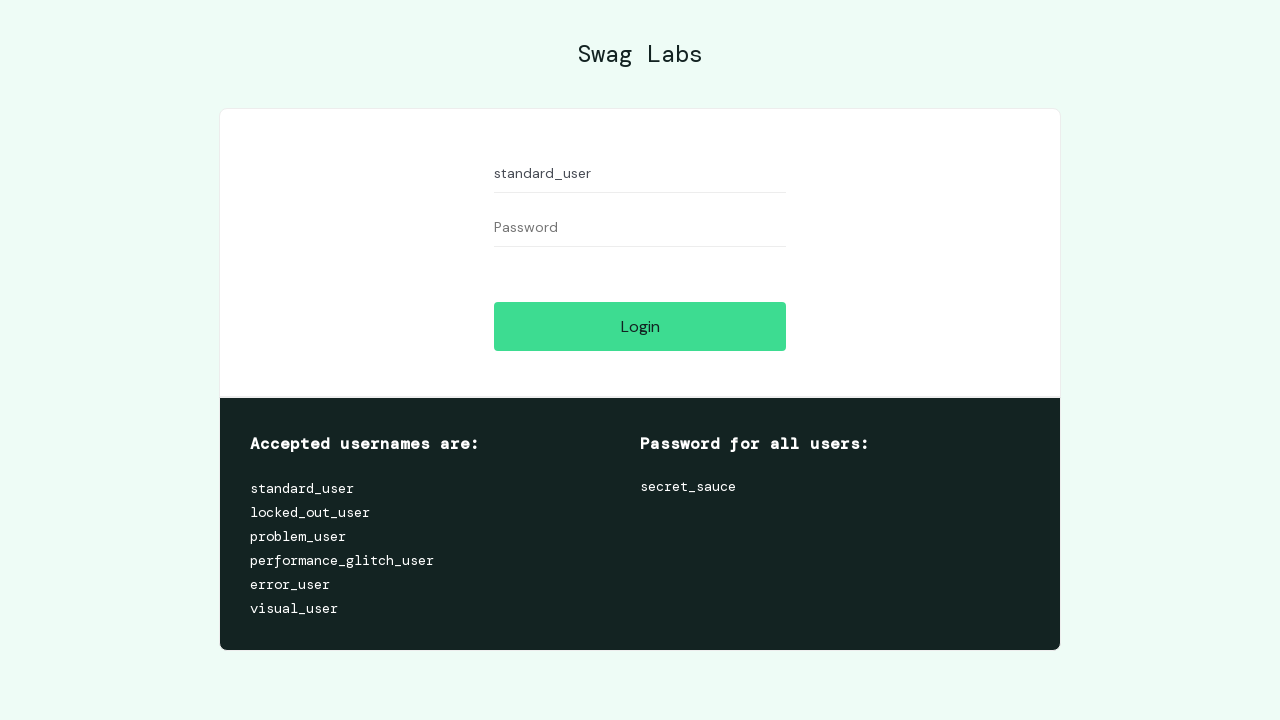

Filled password field with 'secret_sauce' on #password
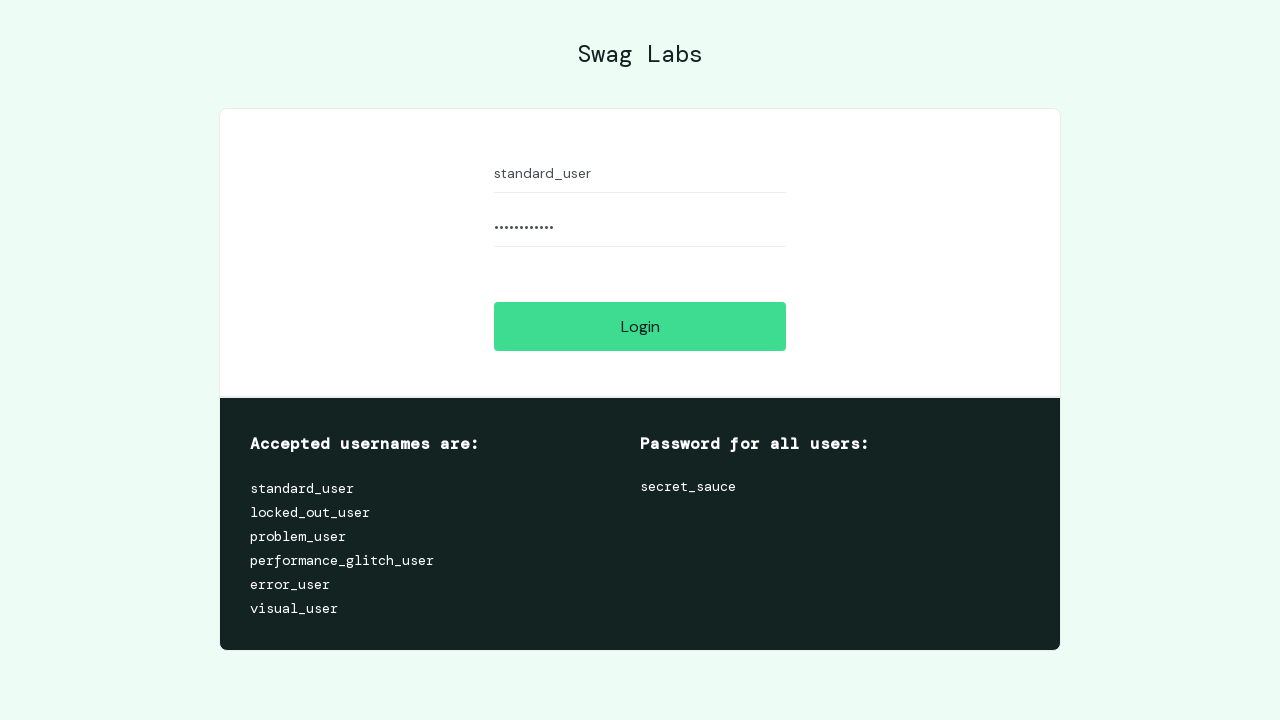

Clicked login button at (640, 326) on #login-button
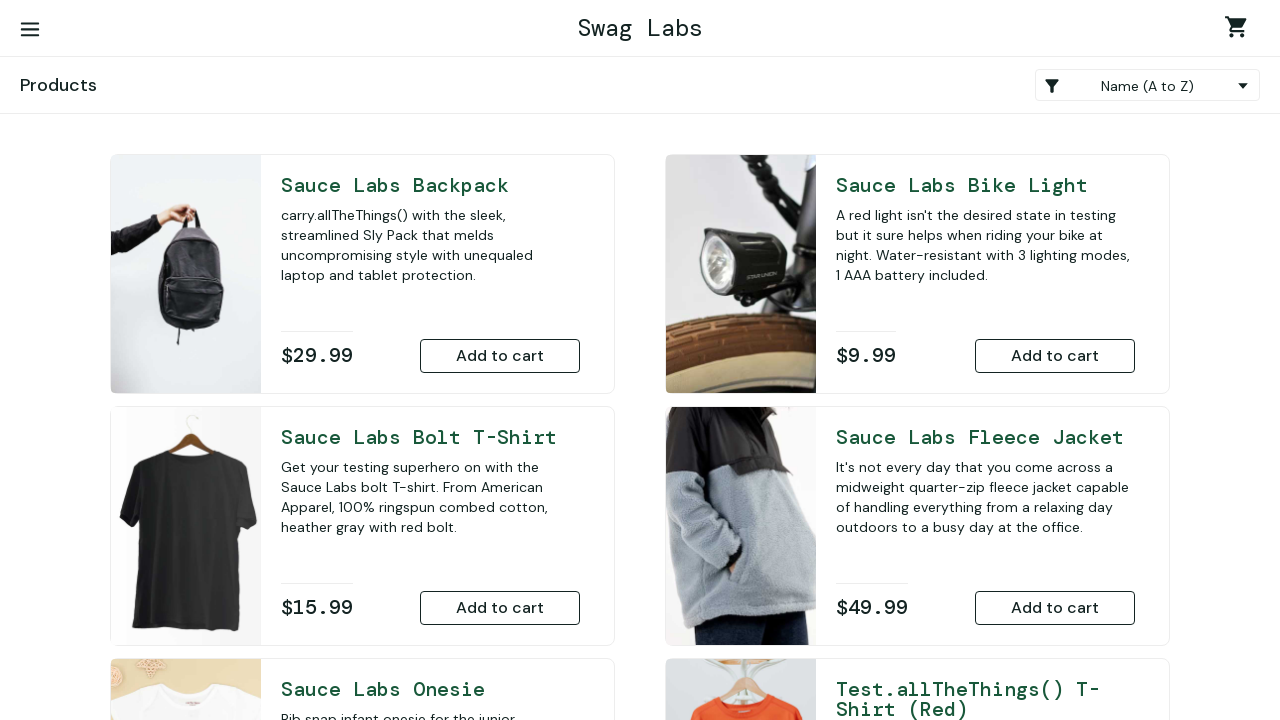

Successfully logged in and navigated to inventory page
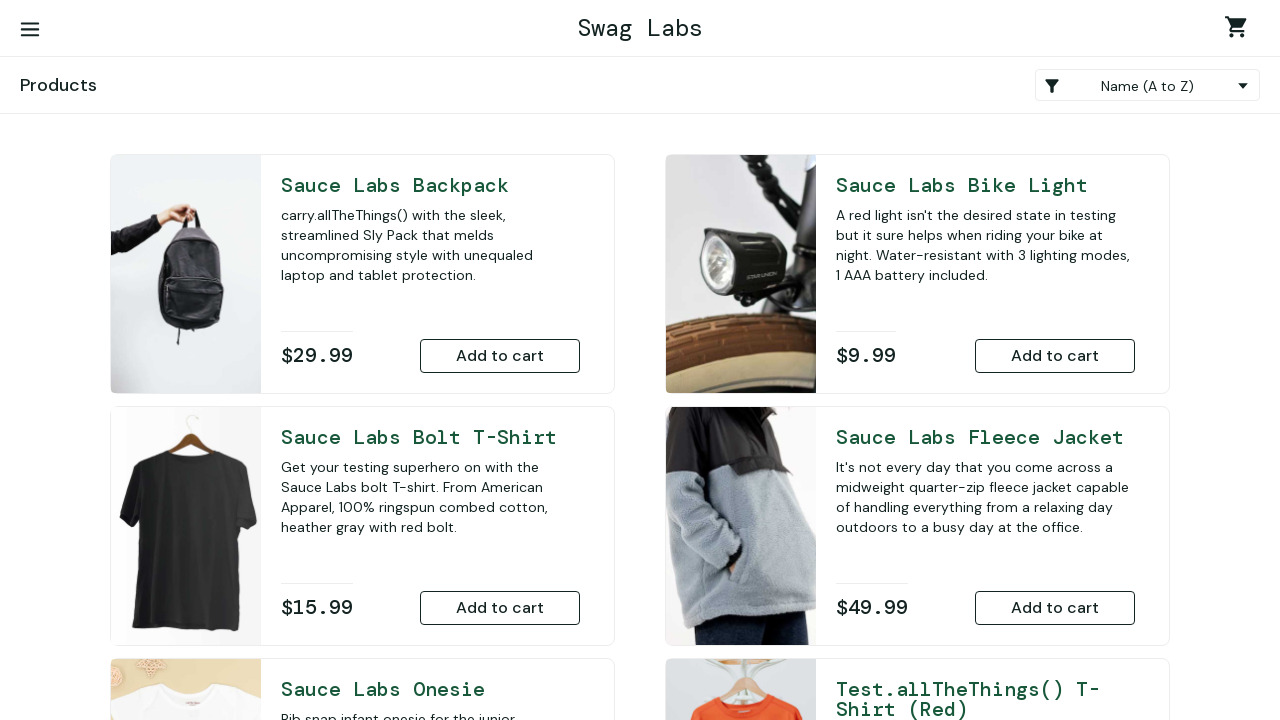

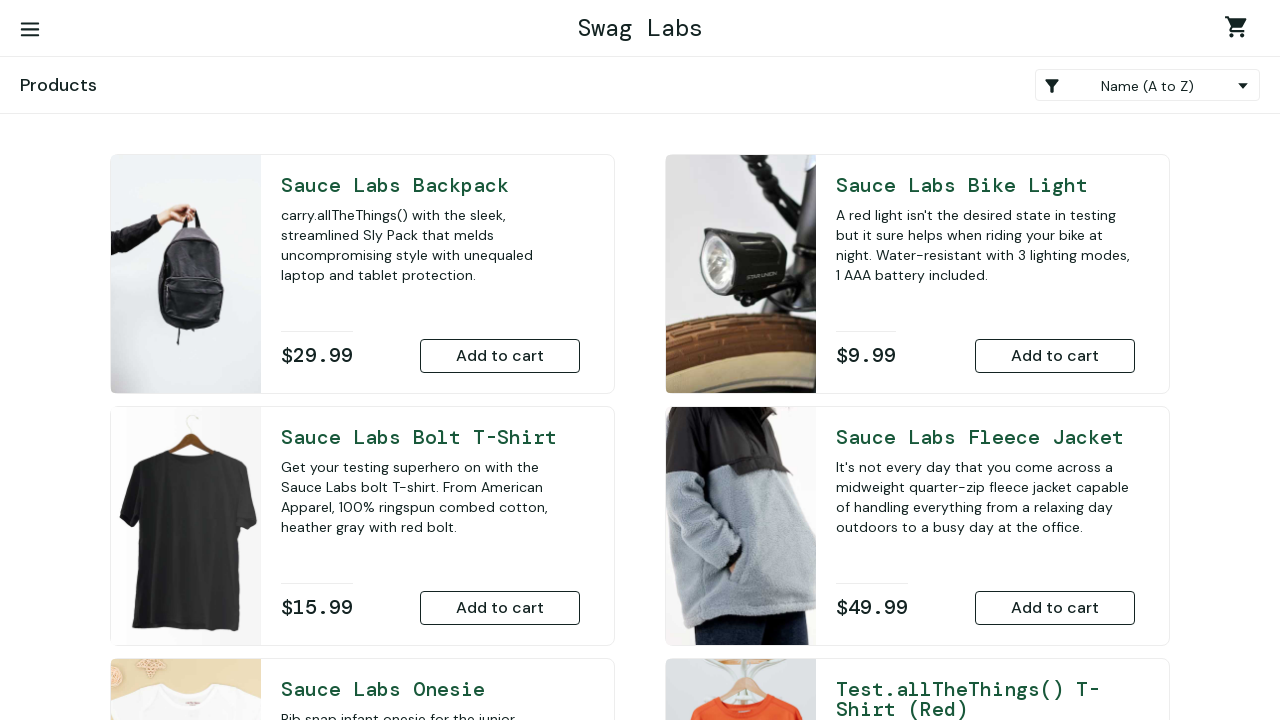